Tests the homepage title verification and search functionality by entering "Apple" in the search box

Starting URL: https://ecommerce-playground.lambdatest.io/

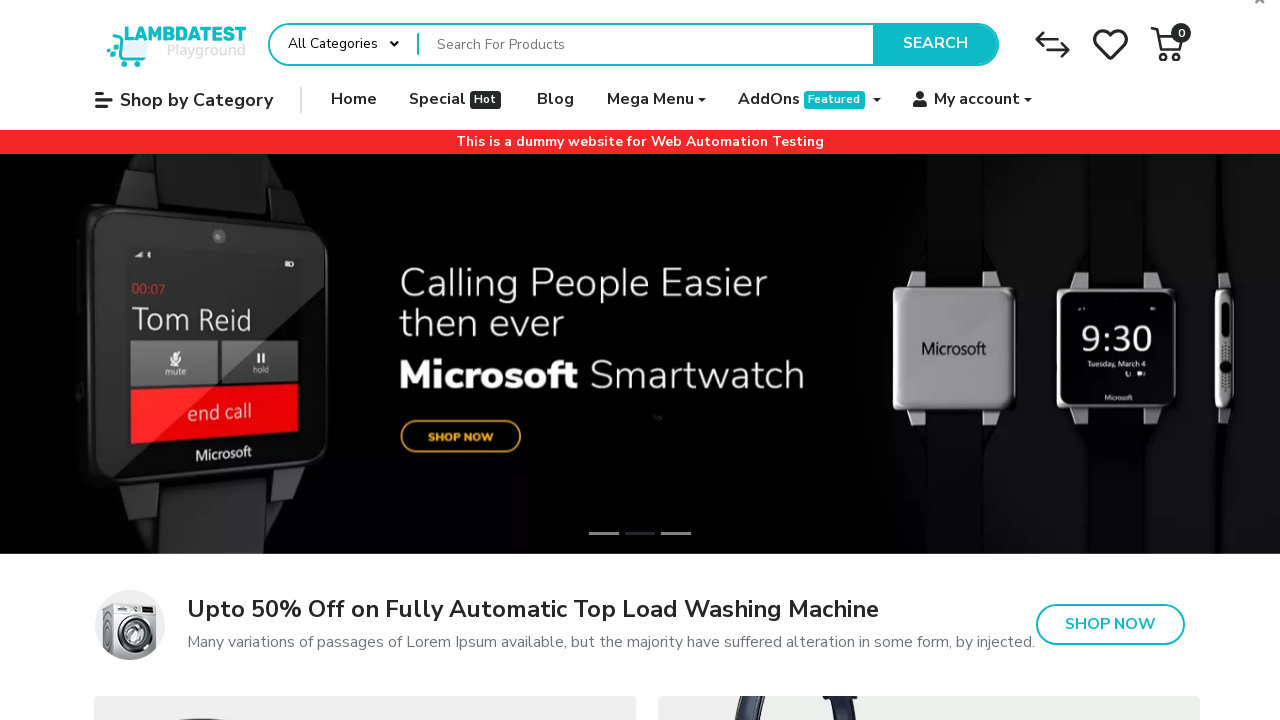

Verified homepage title is 'Your Store'
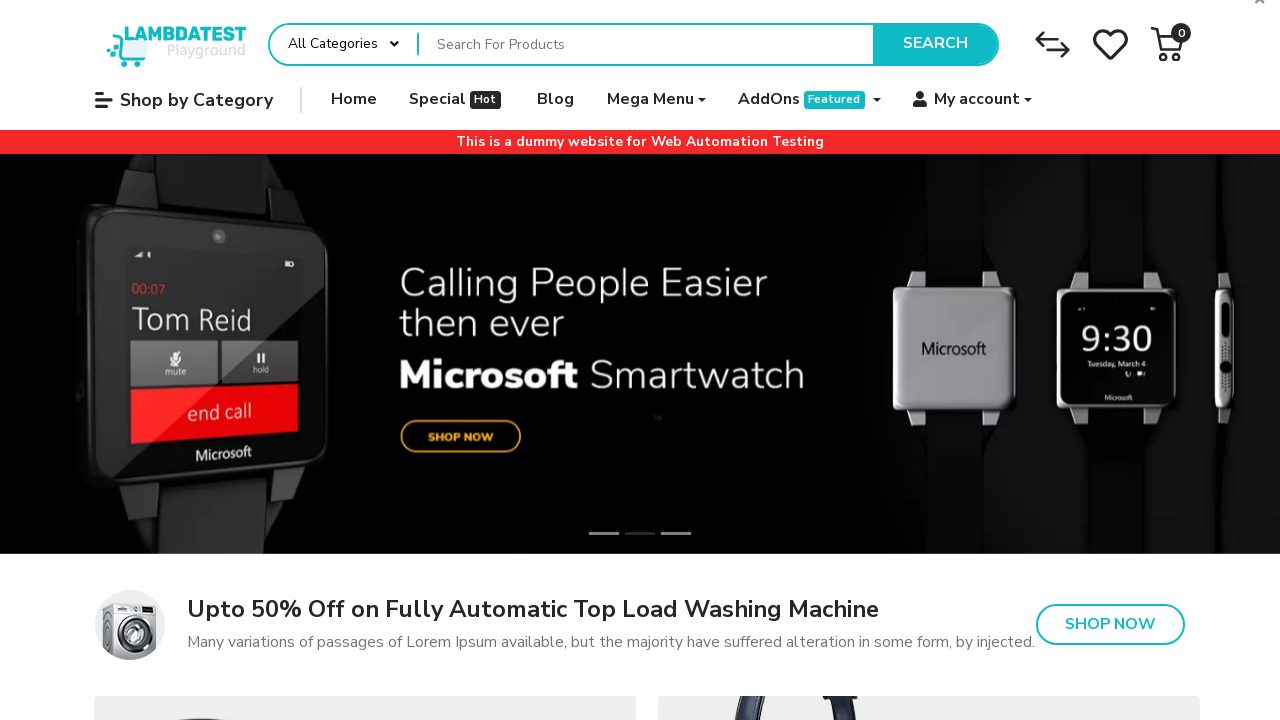

Filled search box with 'Apple' on input[name='search']
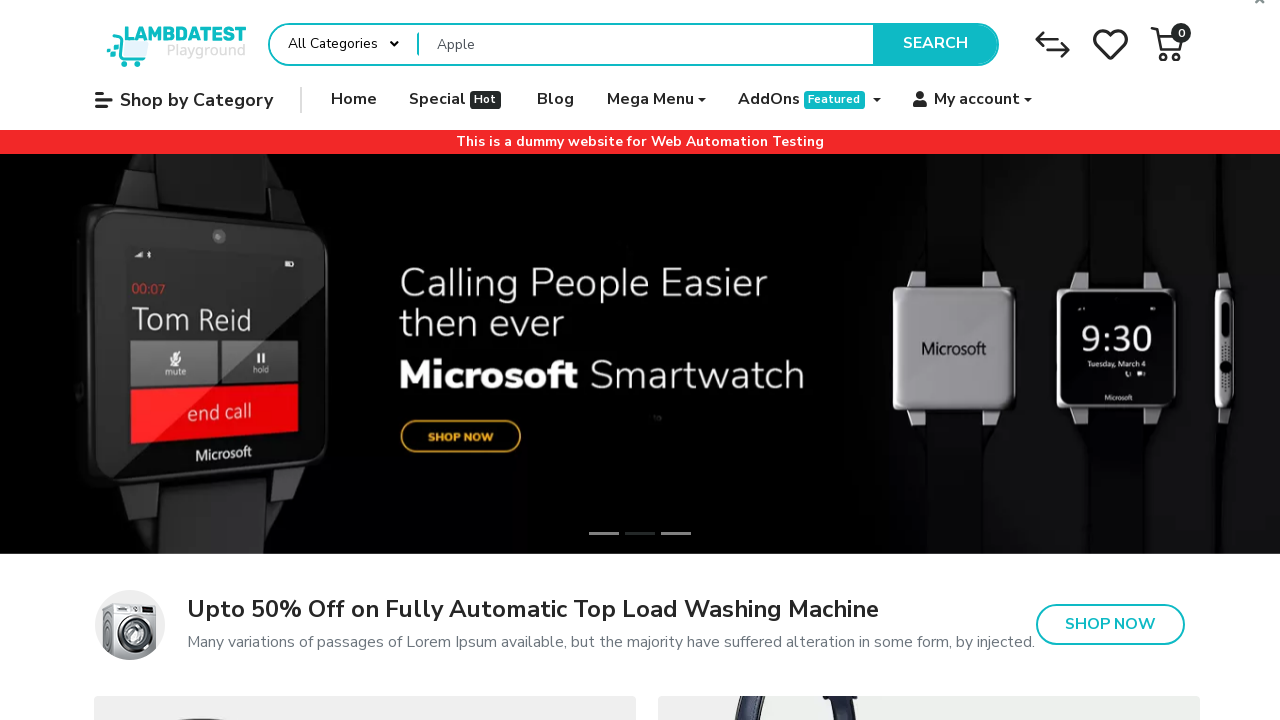

Waited 1 second for search input to be filled
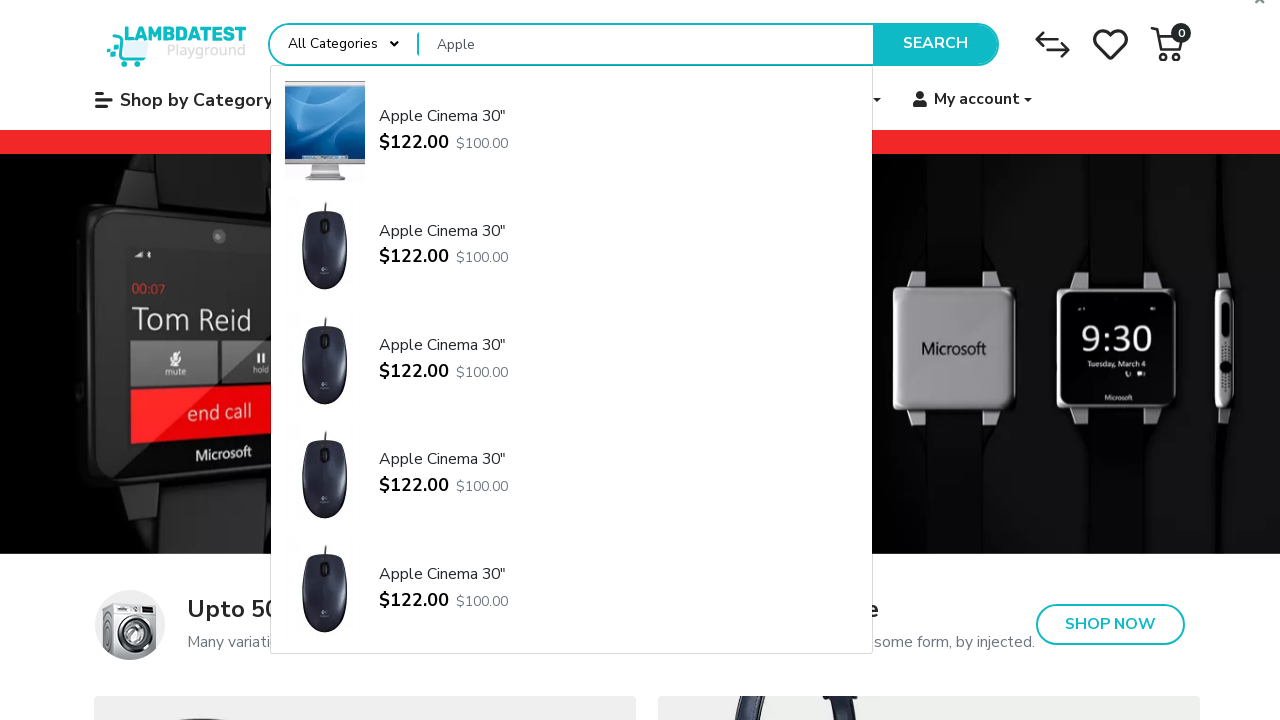

Verified search box contains 'Apple'
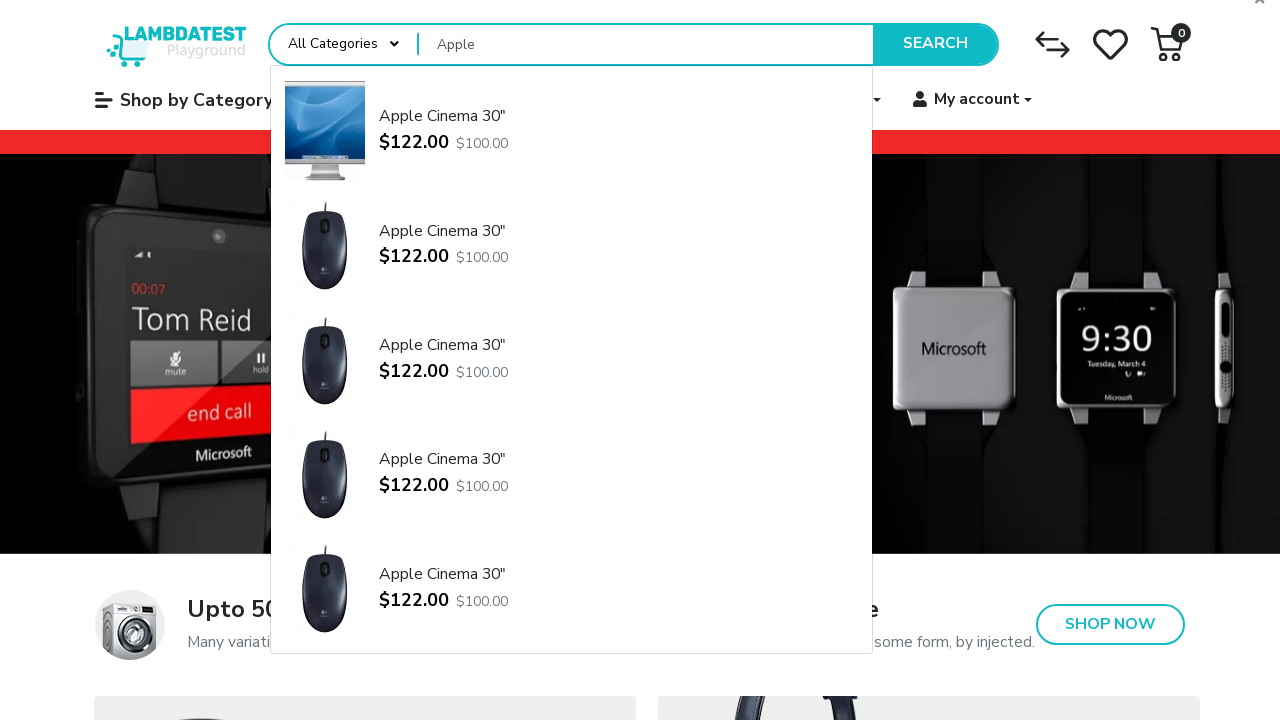

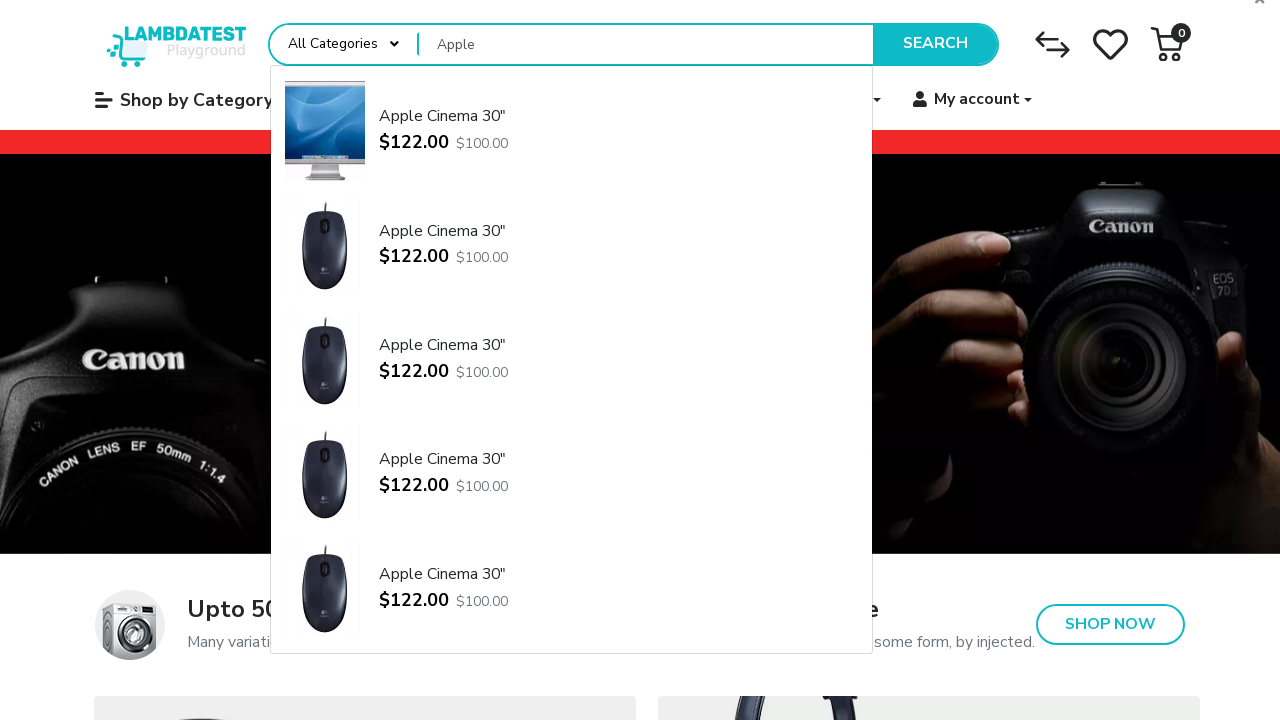